Navigates to a GitHub user profile page and iterates through repository links to verify they are loaded and accessible.

Starting URL: https://github.com/BakkappaN

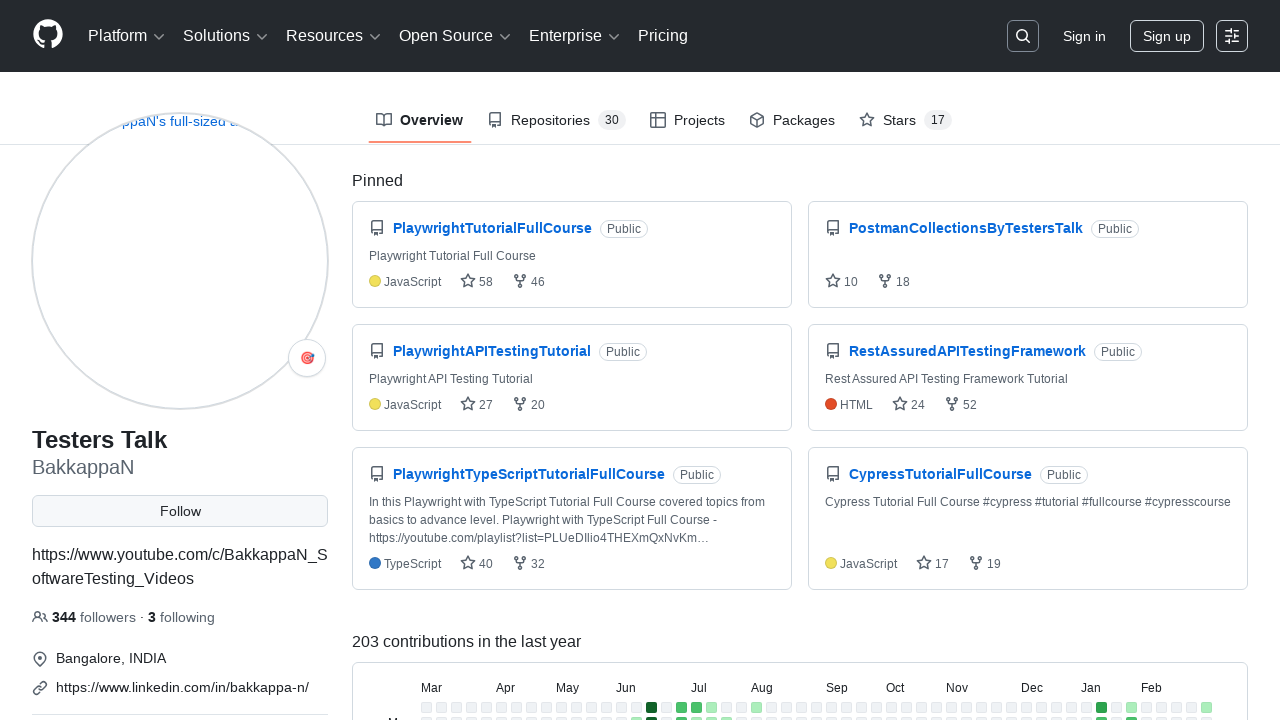

Navigated to GitHub user profile page for BakkappaN
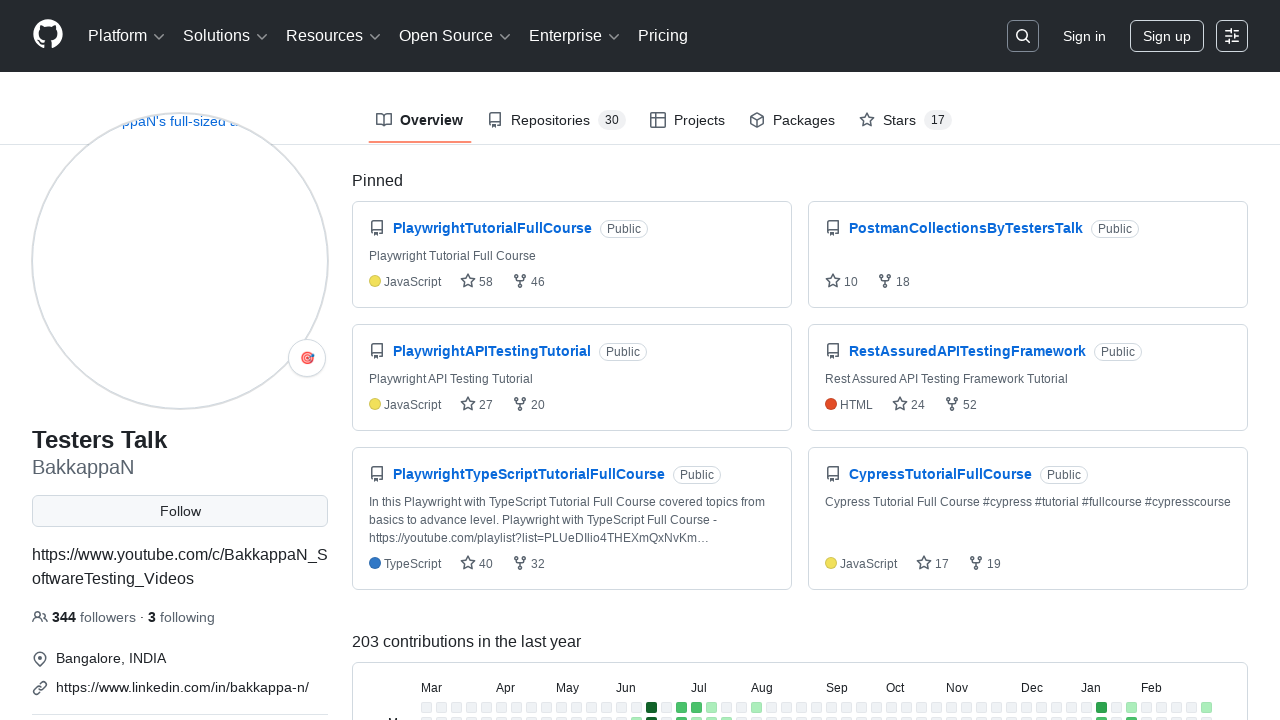

Repository links loaded on profile page
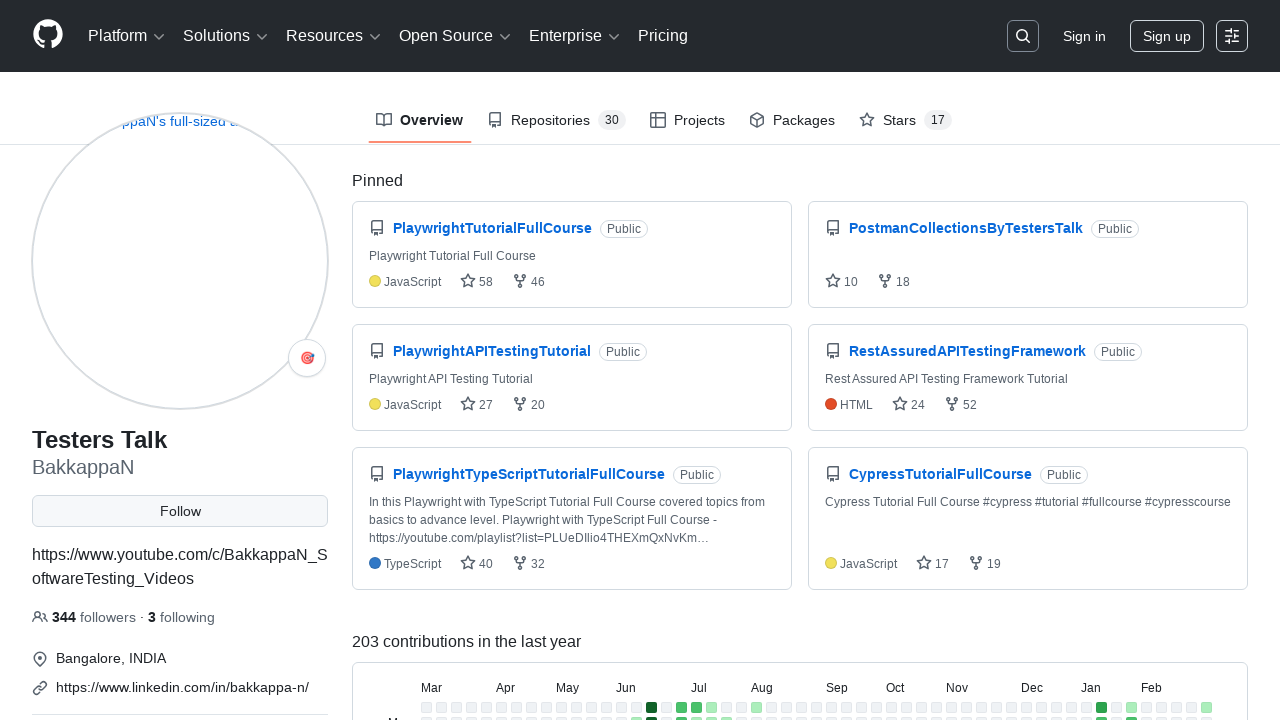

Located all repository link elements
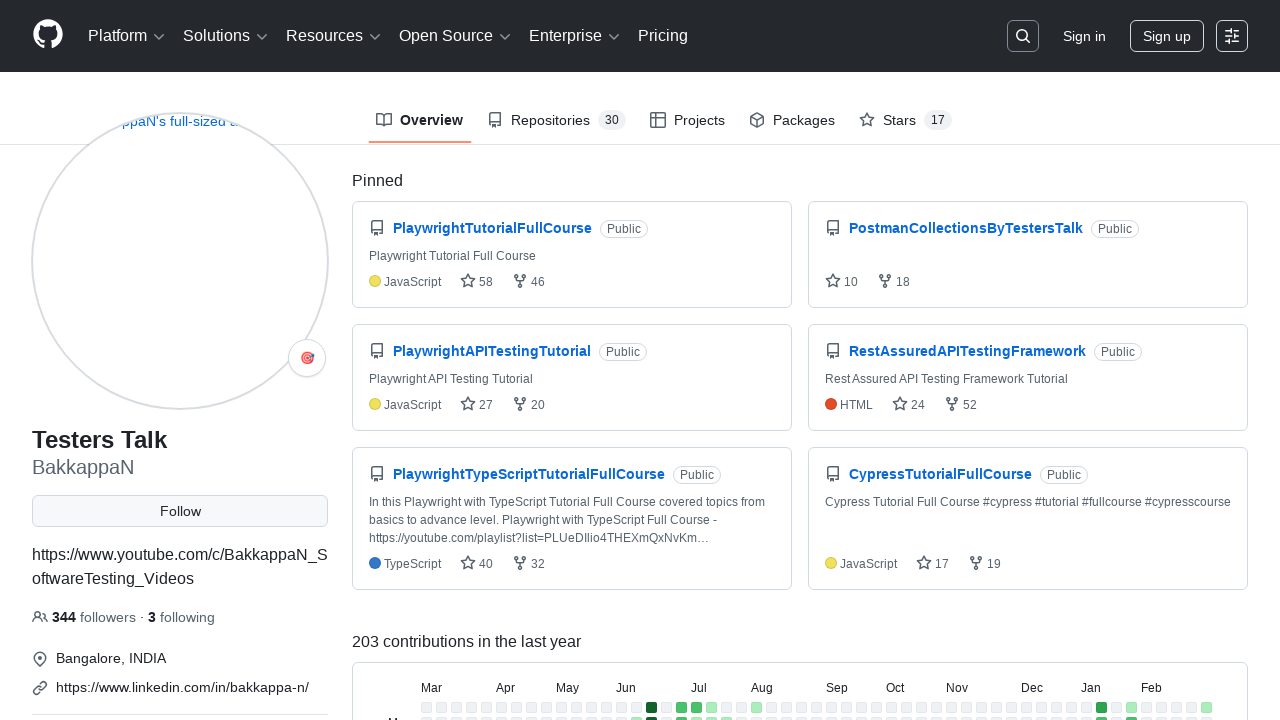

Found 6 repositories on the profile
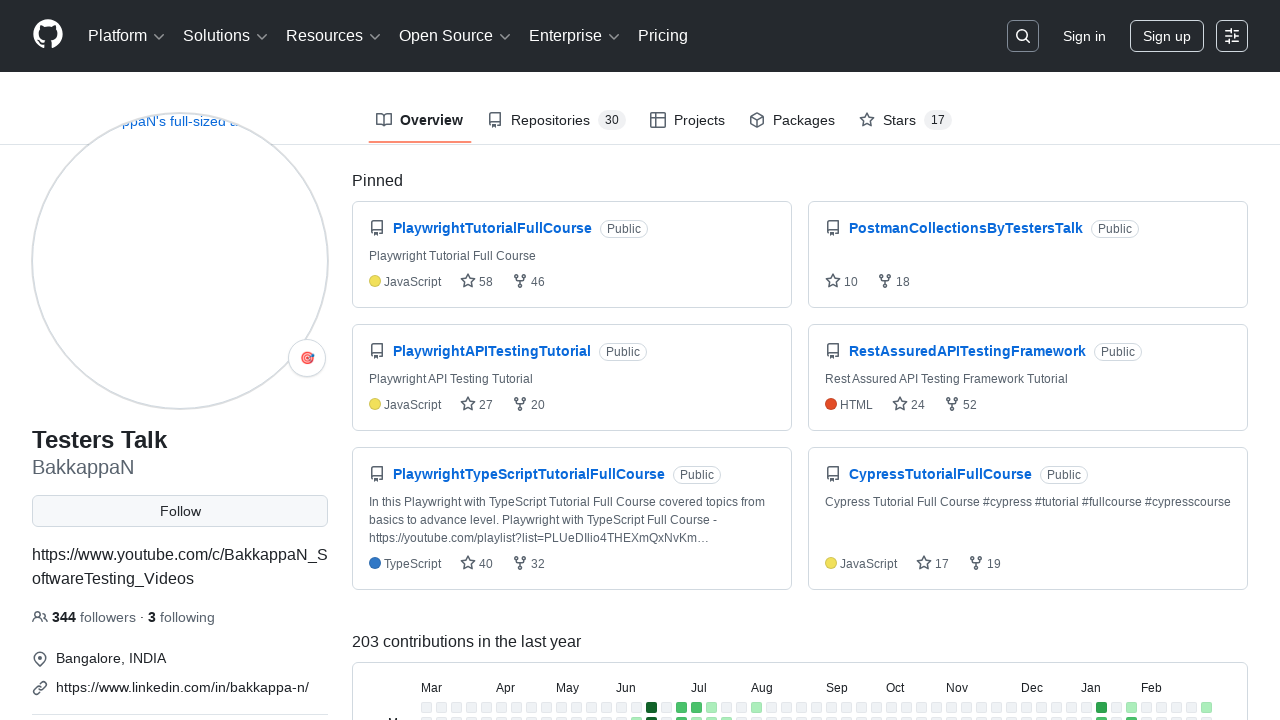

Retrieved repository name: PlaywrightTutorialFullCourse
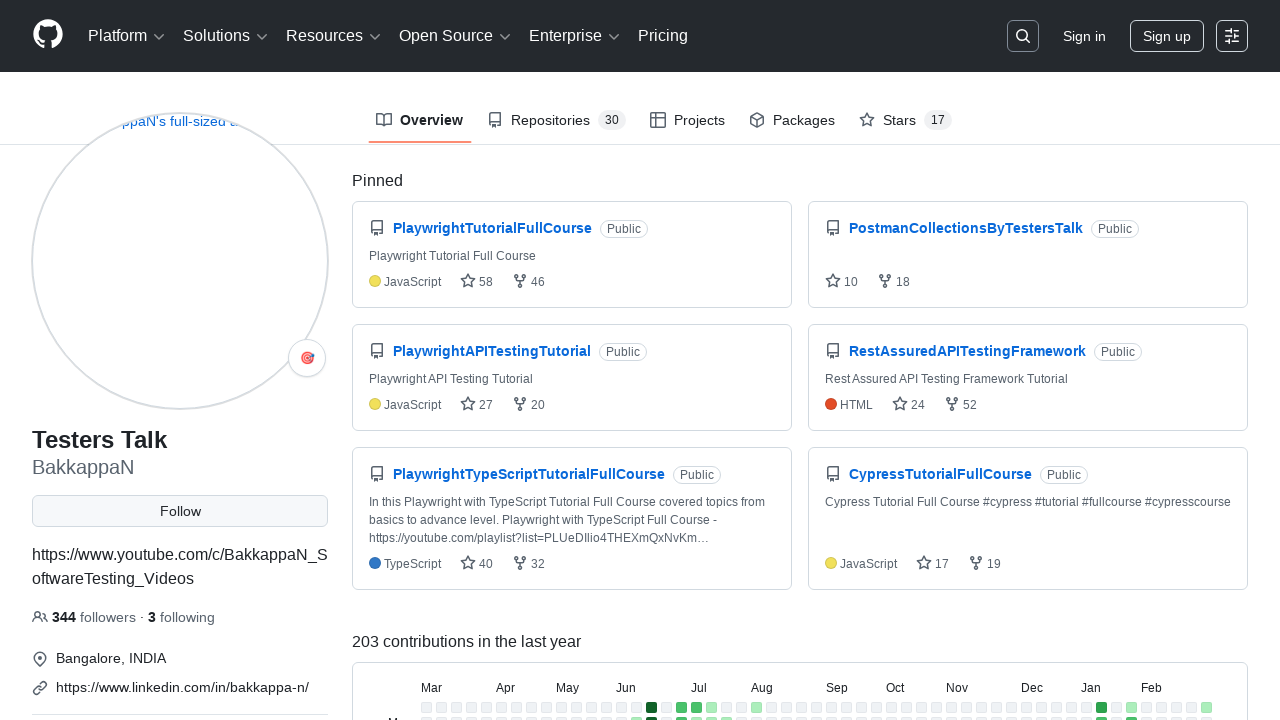

Retrieved repository name: PostmanCollectionsByTestersTalk
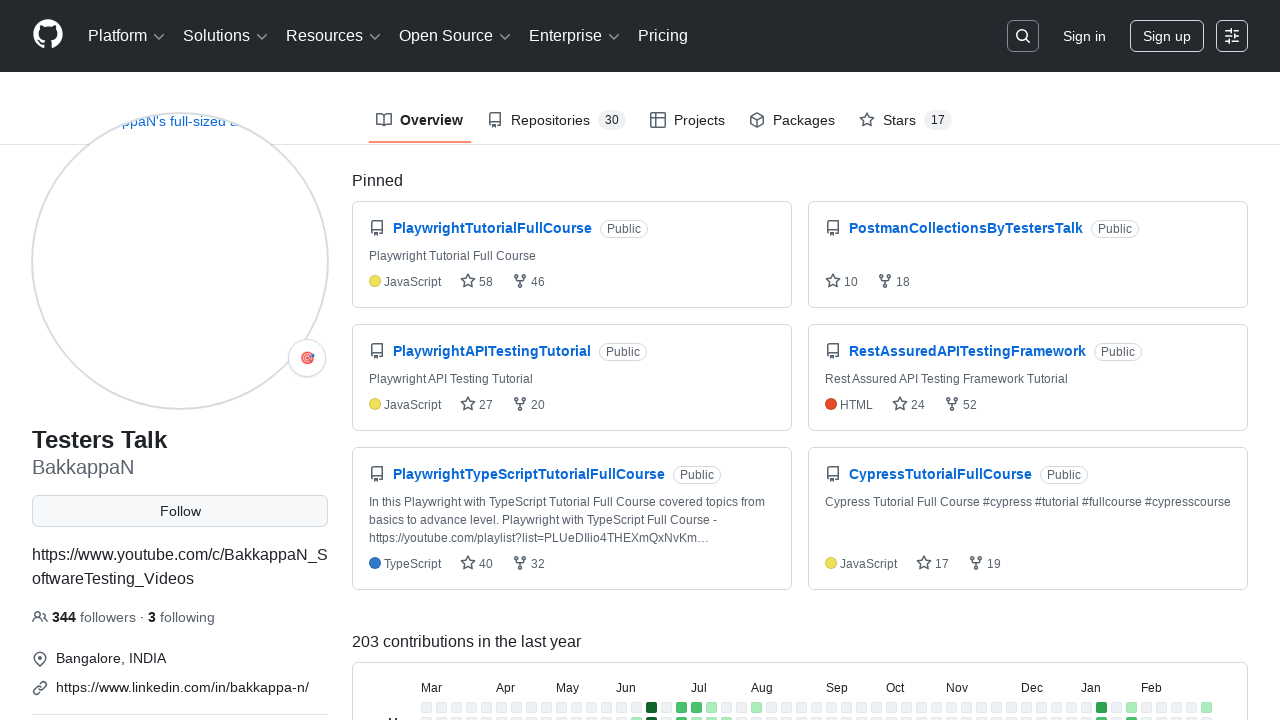

Retrieved repository name: PlaywrightAPITestingTutorial
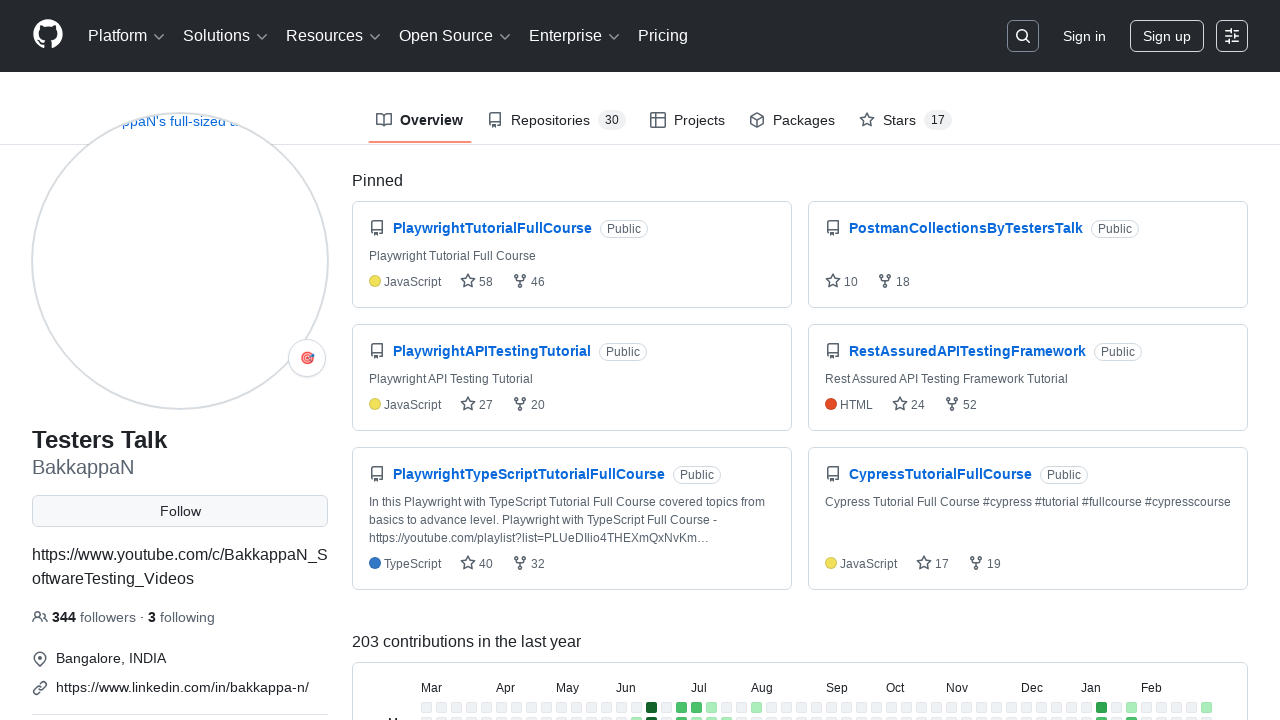

Retrieved repository name: RestAssuredAPITestingFramework
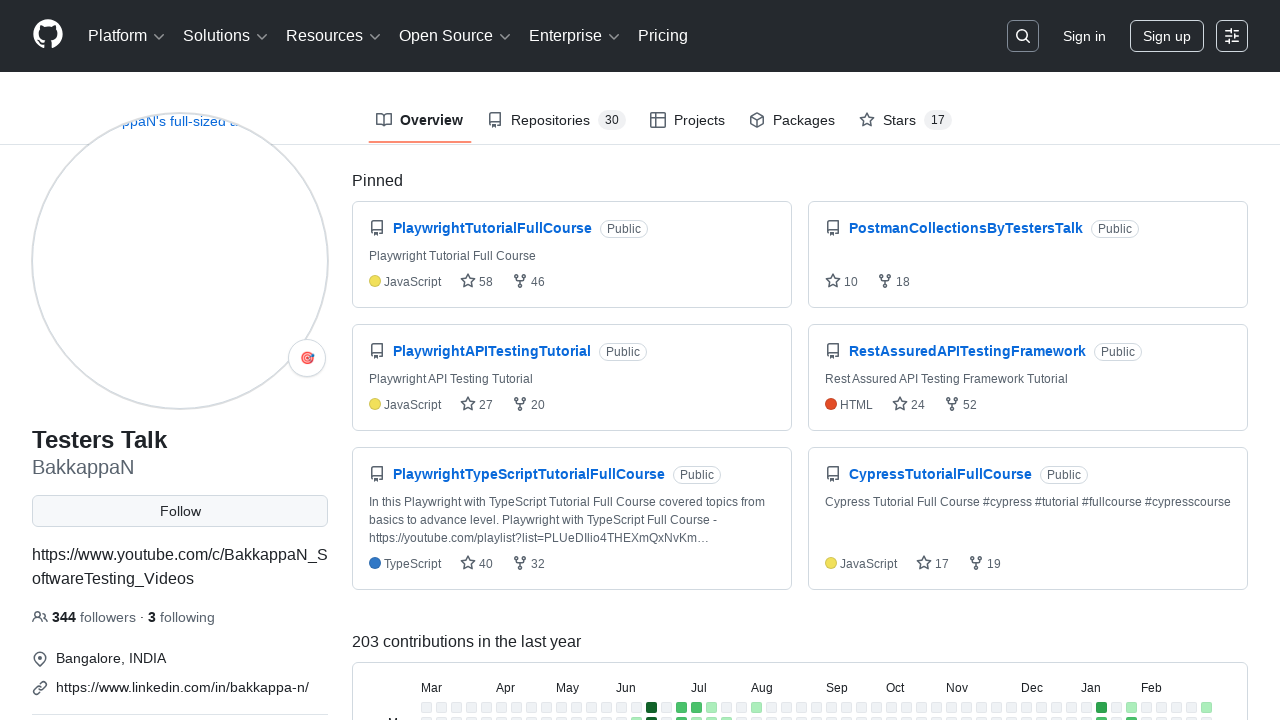

Retrieved repository name: PlaywrightTypeScriptTutorialFullCourse
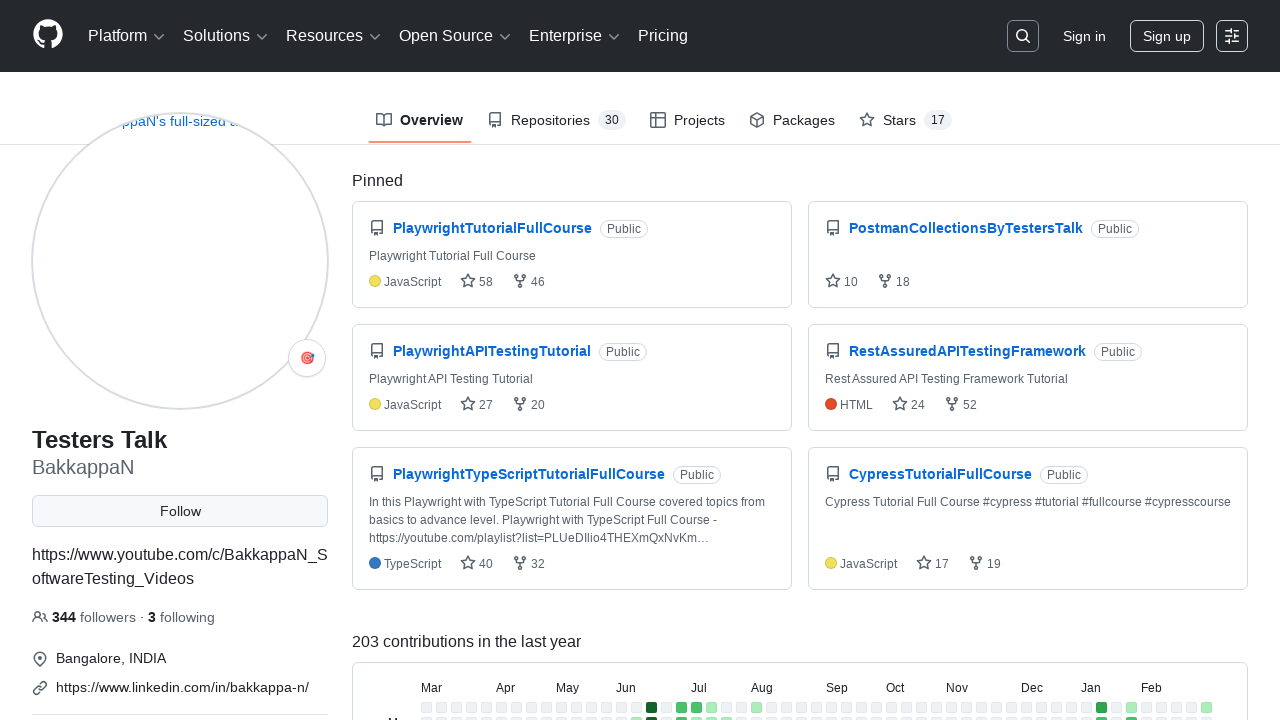

Retrieved repository name: CypressTutorialFullCourse
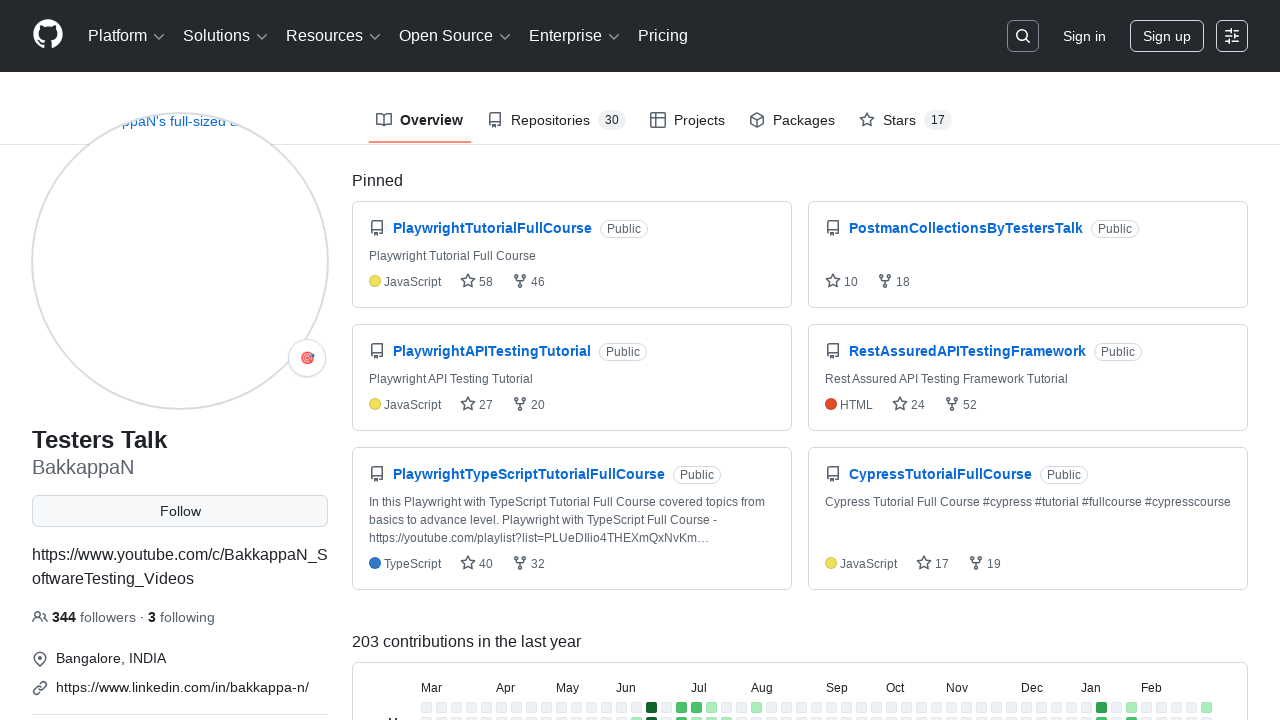

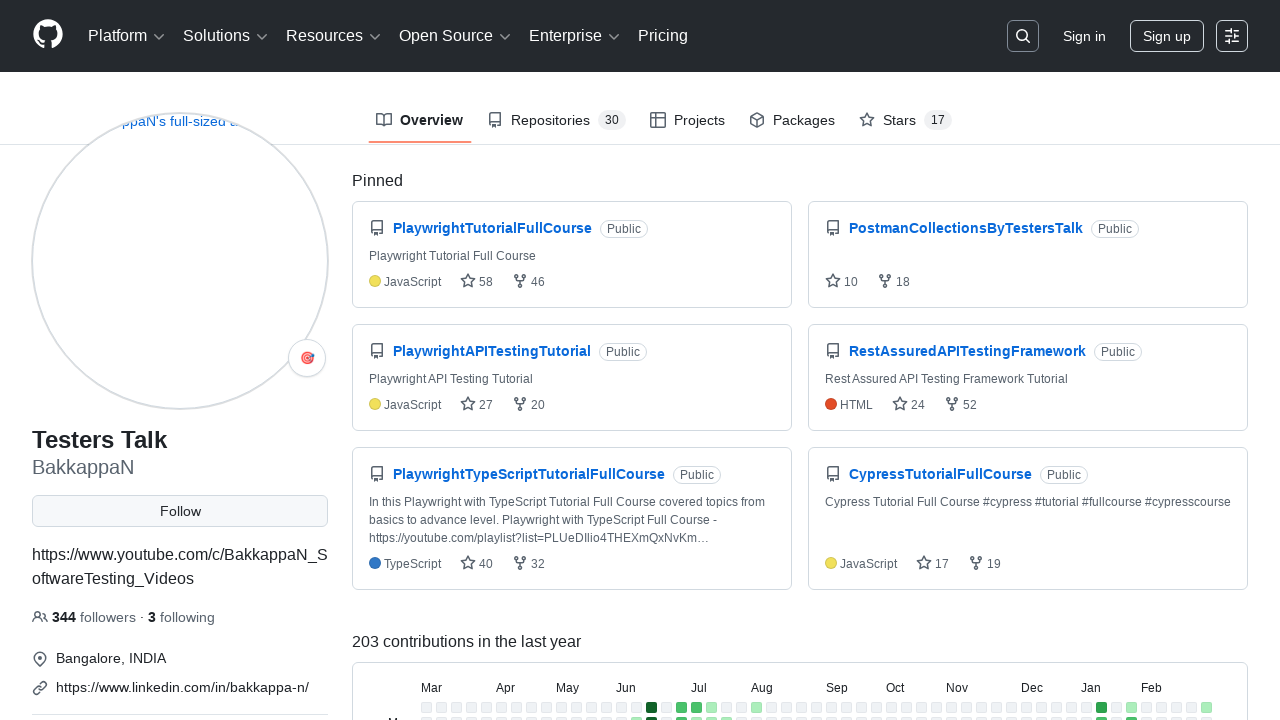